Tests checkbox functionality on a practice form by checking three checkboxes (Sports, Reading, Music) using different Playwright methods, then unchecking them using the corresponding uncheck methods.

Starting URL: https://demoqa.com/automation-practice-form

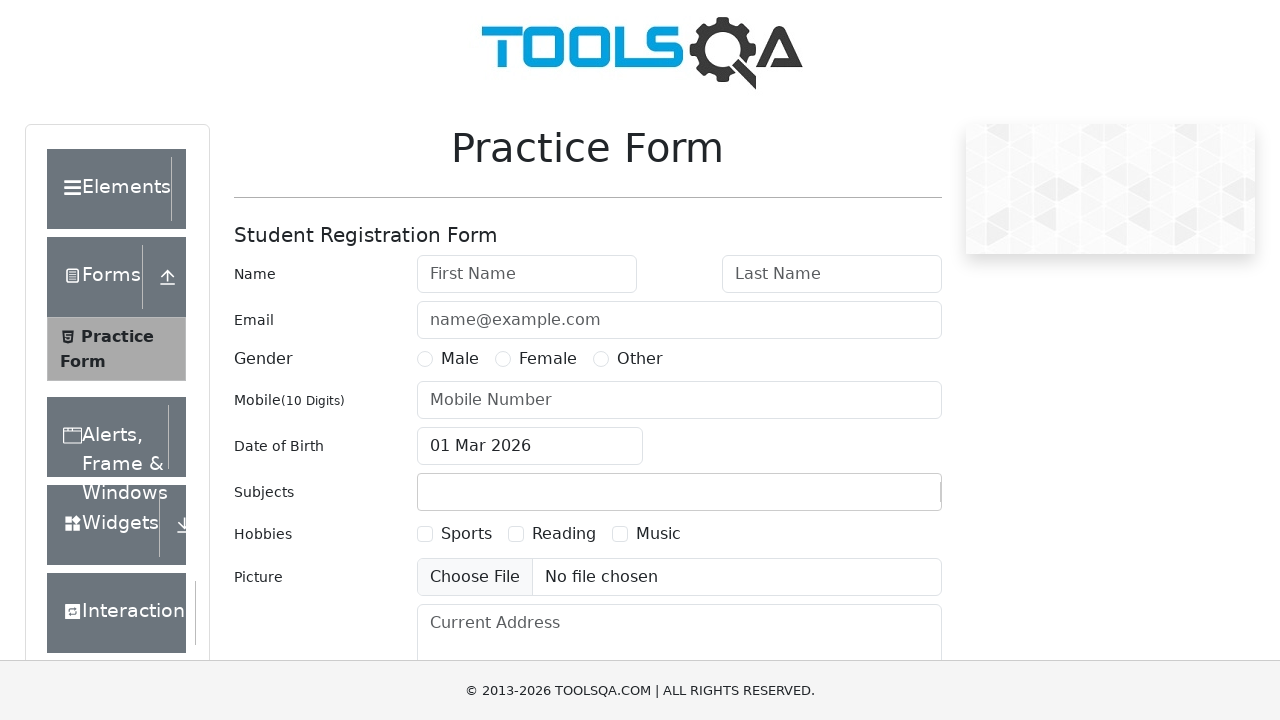

Checked Sports checkbox using locator().click() at (466, 534) on text=Sports
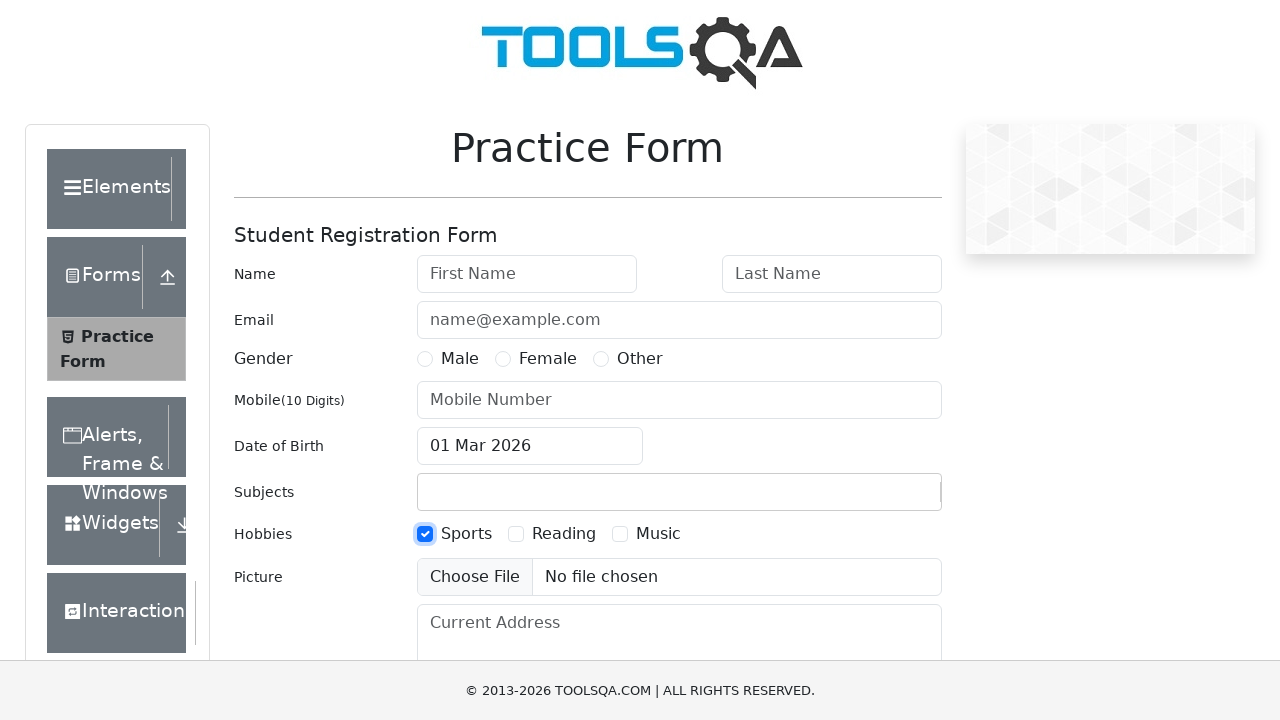

Checked Reading checkbox using check() at (564, 534) on text=Reading
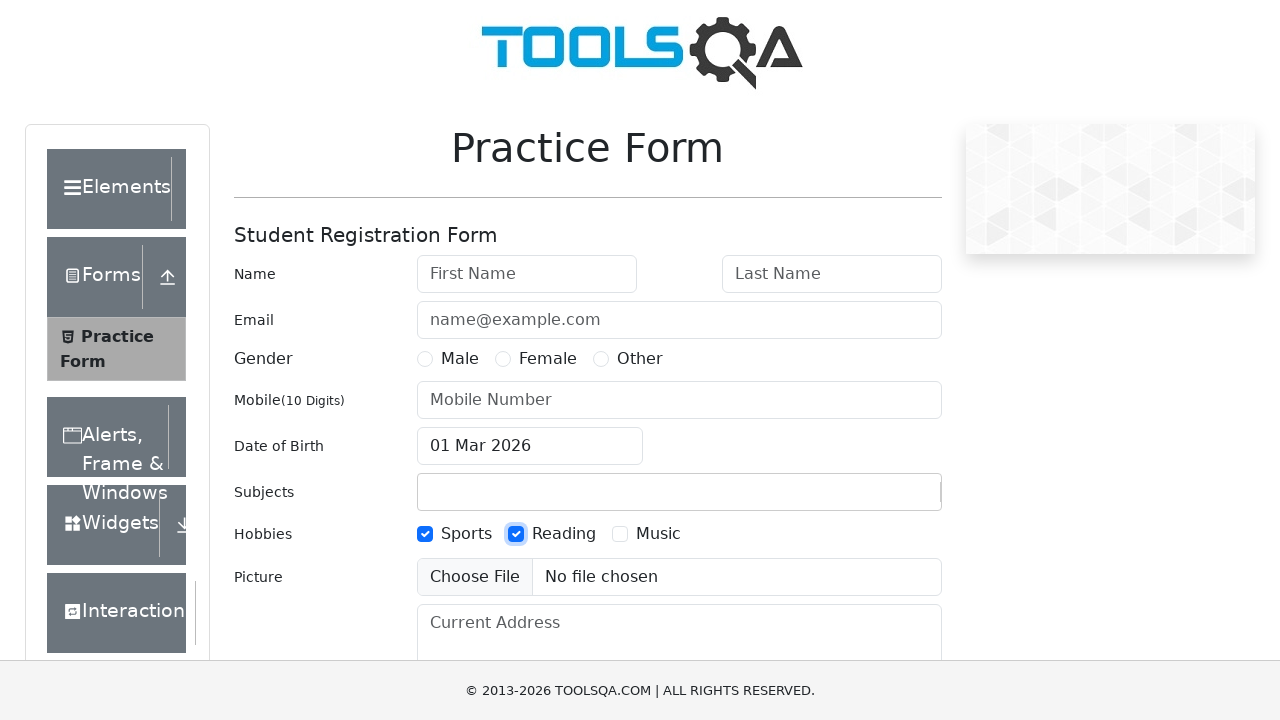

Checked Music checkbox using locator().check() at (658, 534) on text=Music
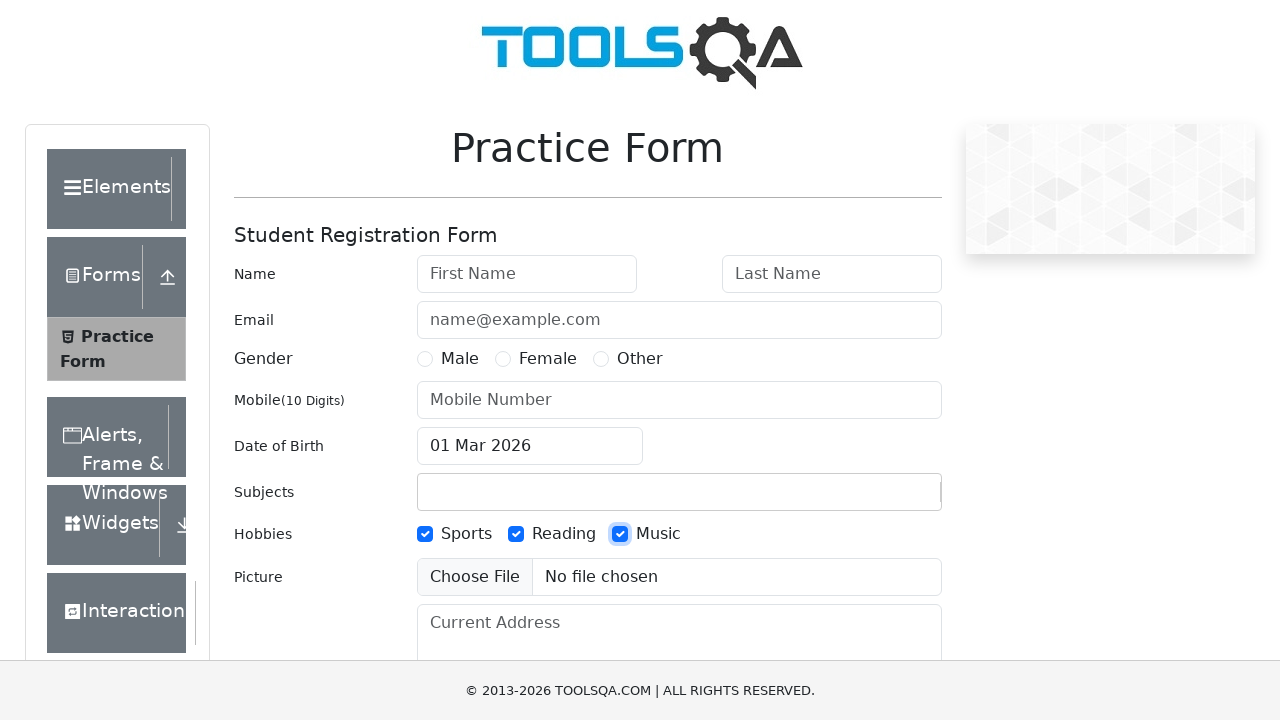

Waited 1000ms to observe checked state
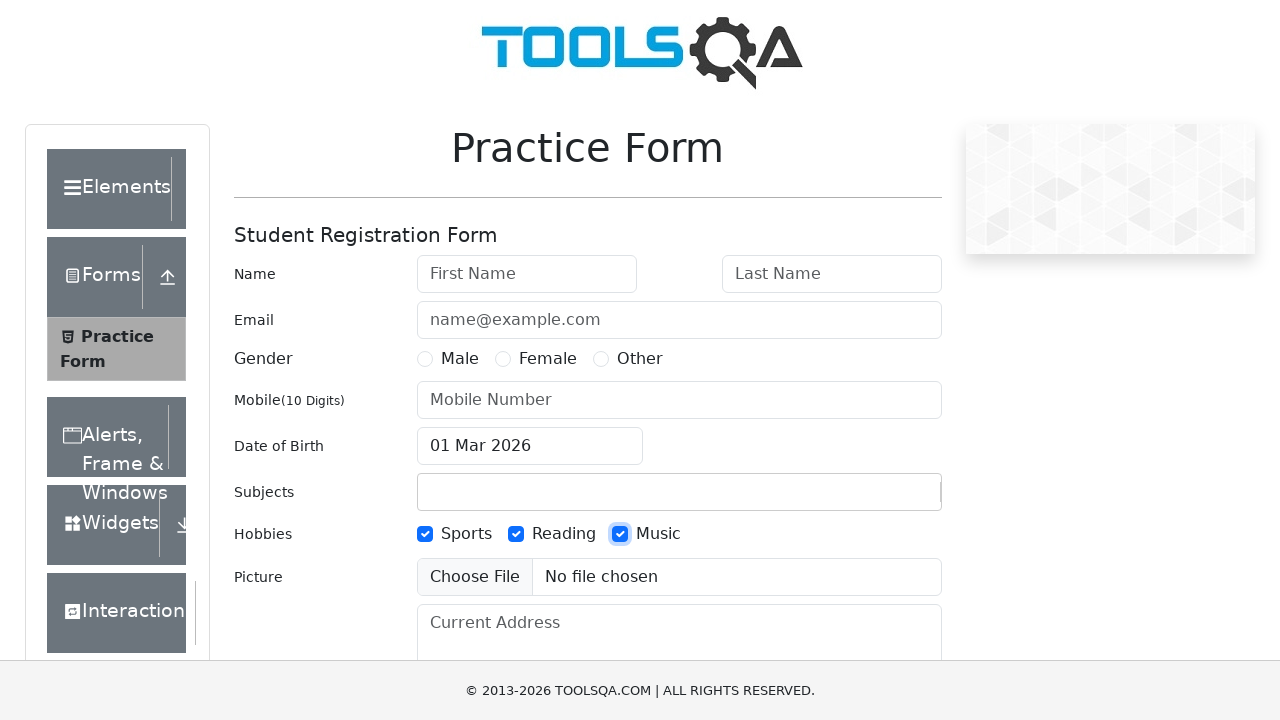

Unchecked Sports checkbox using locator().click() at (466, 534) on text=Sports
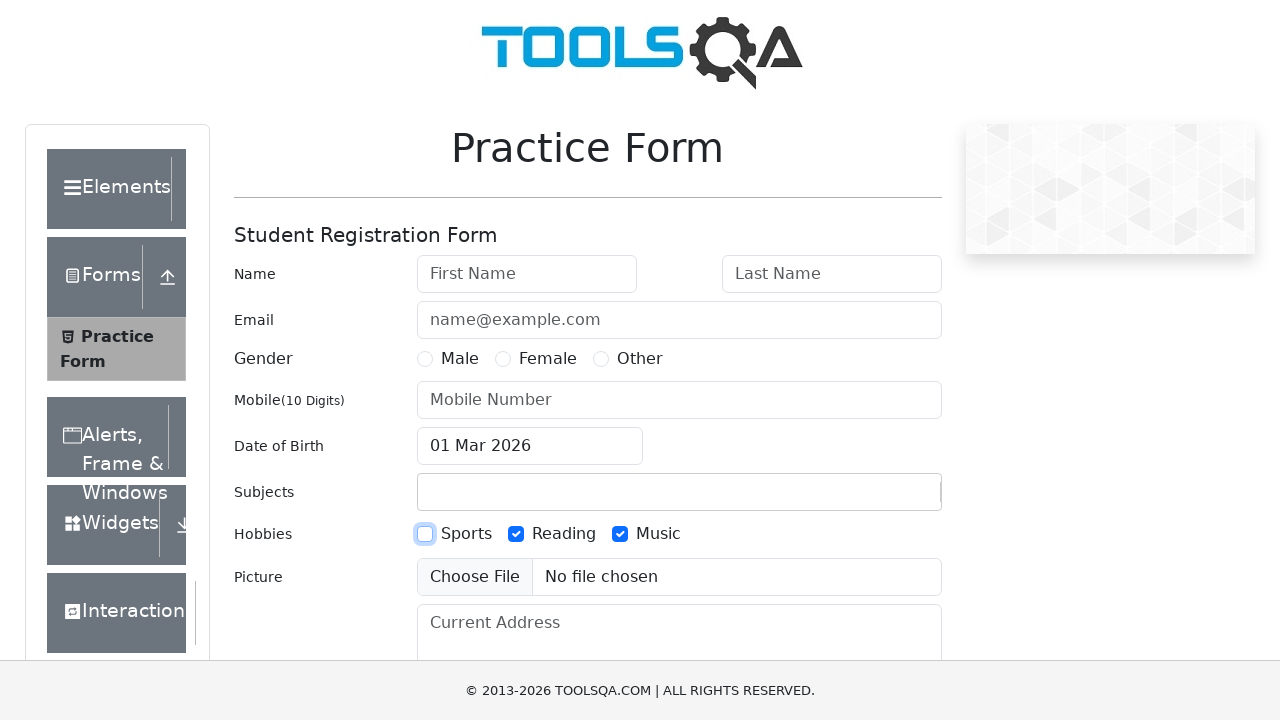

Unchecked Reading checkbox using uncheck() at (564, 534) on text=Reading
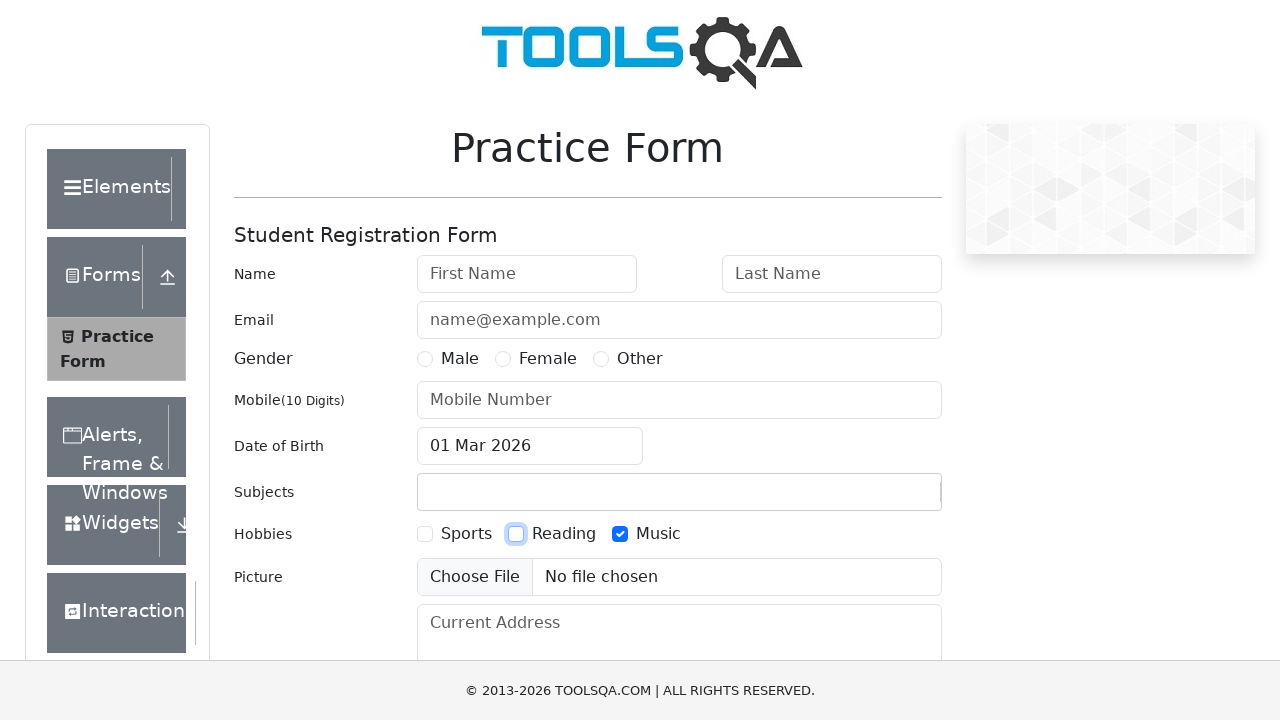

Unchecked Music checkbox using locator().uncheck() at (658, 534) on text=Music
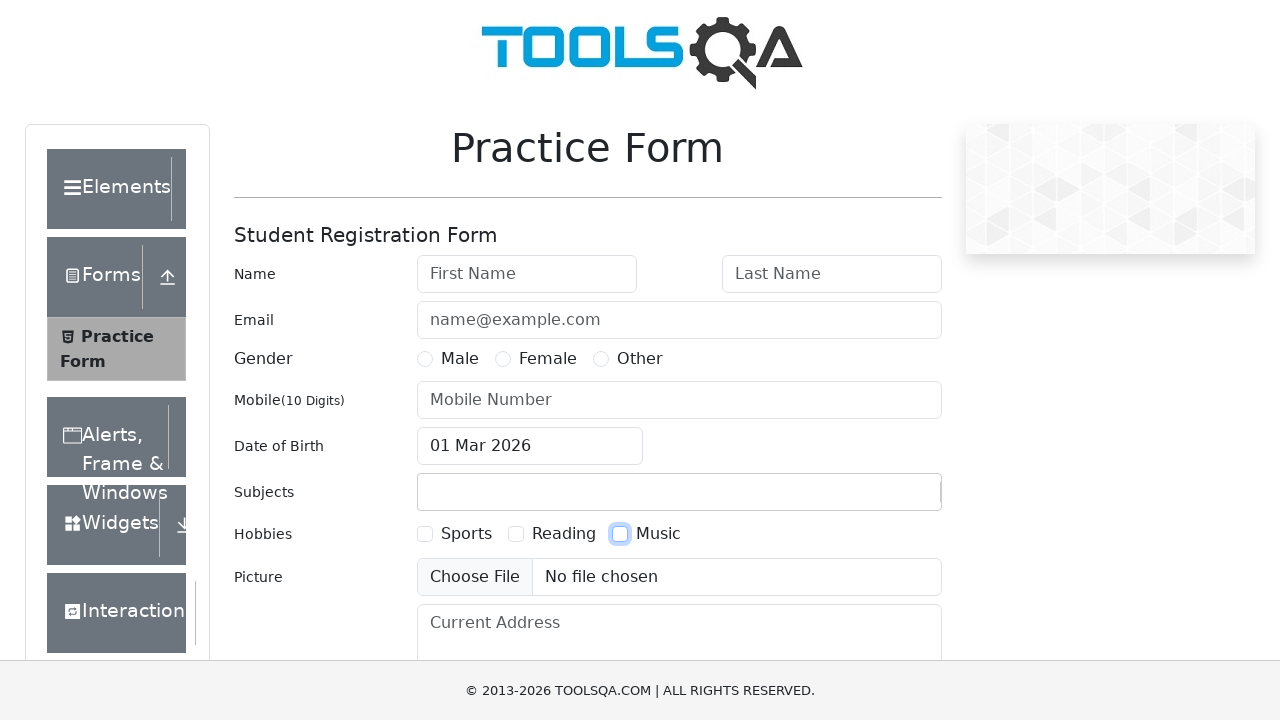

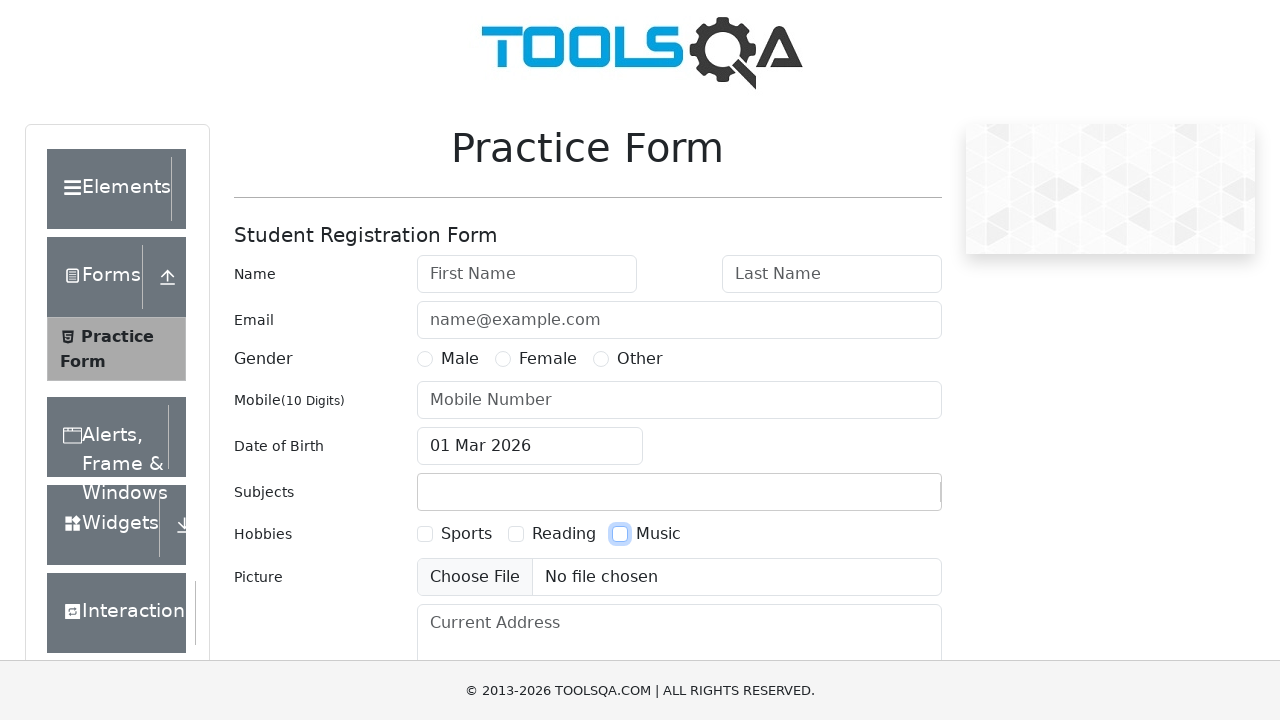